Tests dropdown functionality on a flight booking practice page by selecting origin airport (Bhopal - BHO) and destination airport (Bangalore - BLR) from dropdown menus.

Starting URL: https://rahulshettyacademy.com/dropdownsPractise/

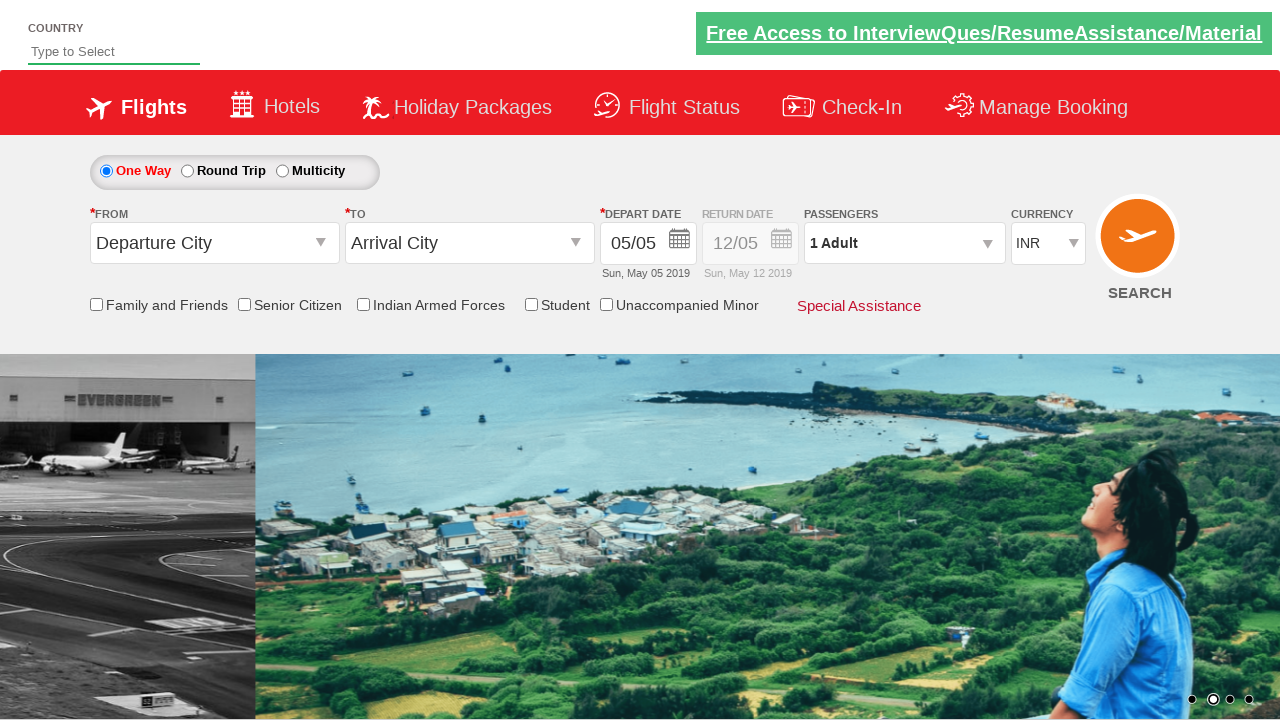

Clicked origin station dropdown to open it at (214, 243) on #ctl00_mainContent_ddl_originStation1_CTXT
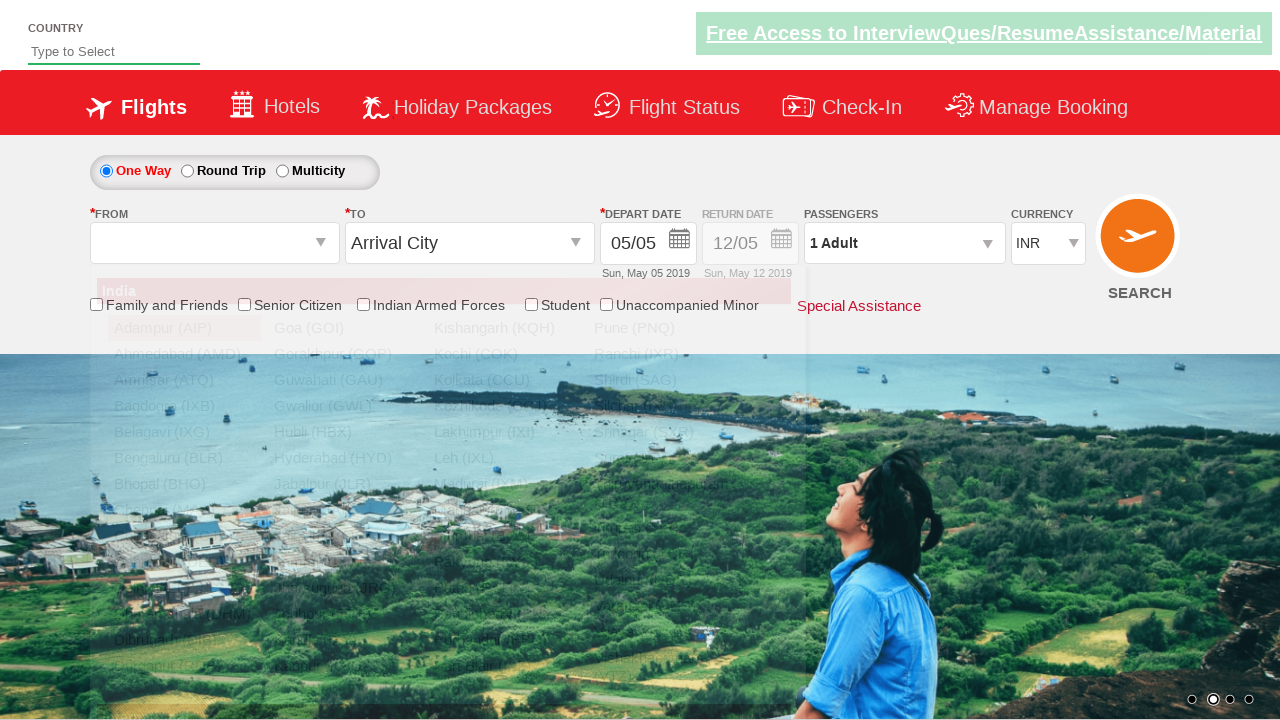

Selected Bhopal (BHO) as origin airport at (184, 484) on a[value='BHO']
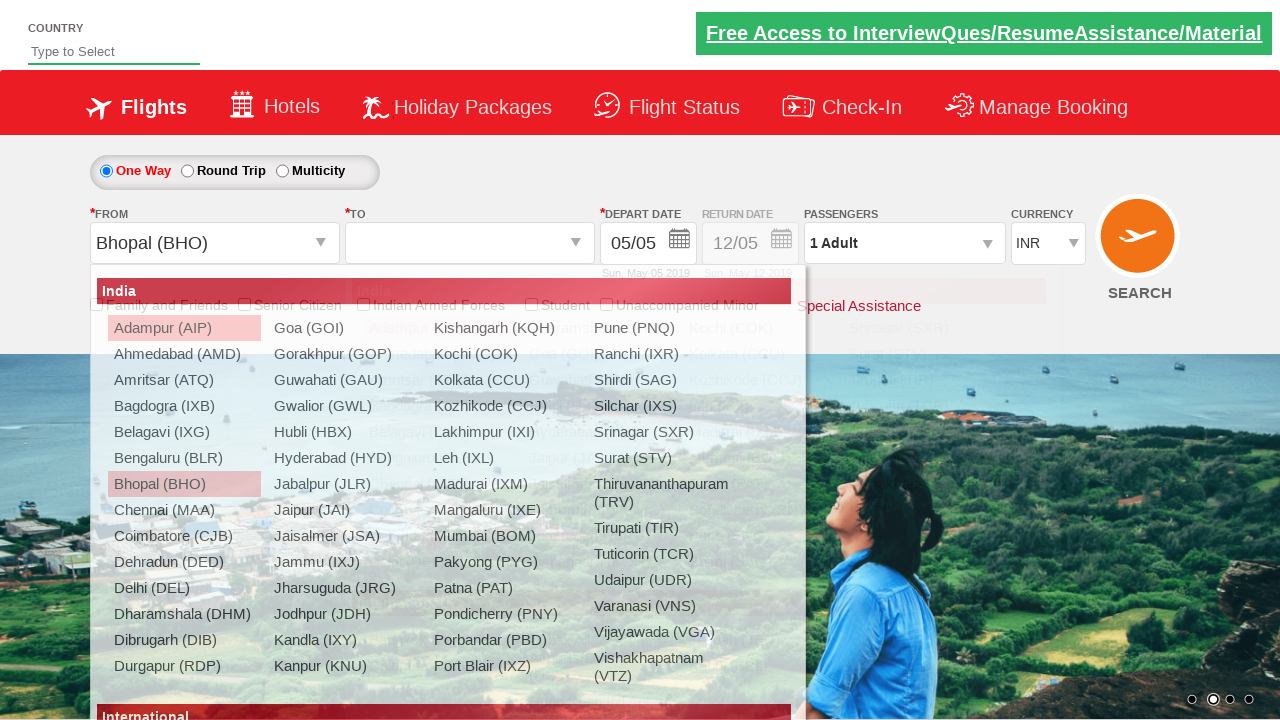

Waited for dropdown transition to complete
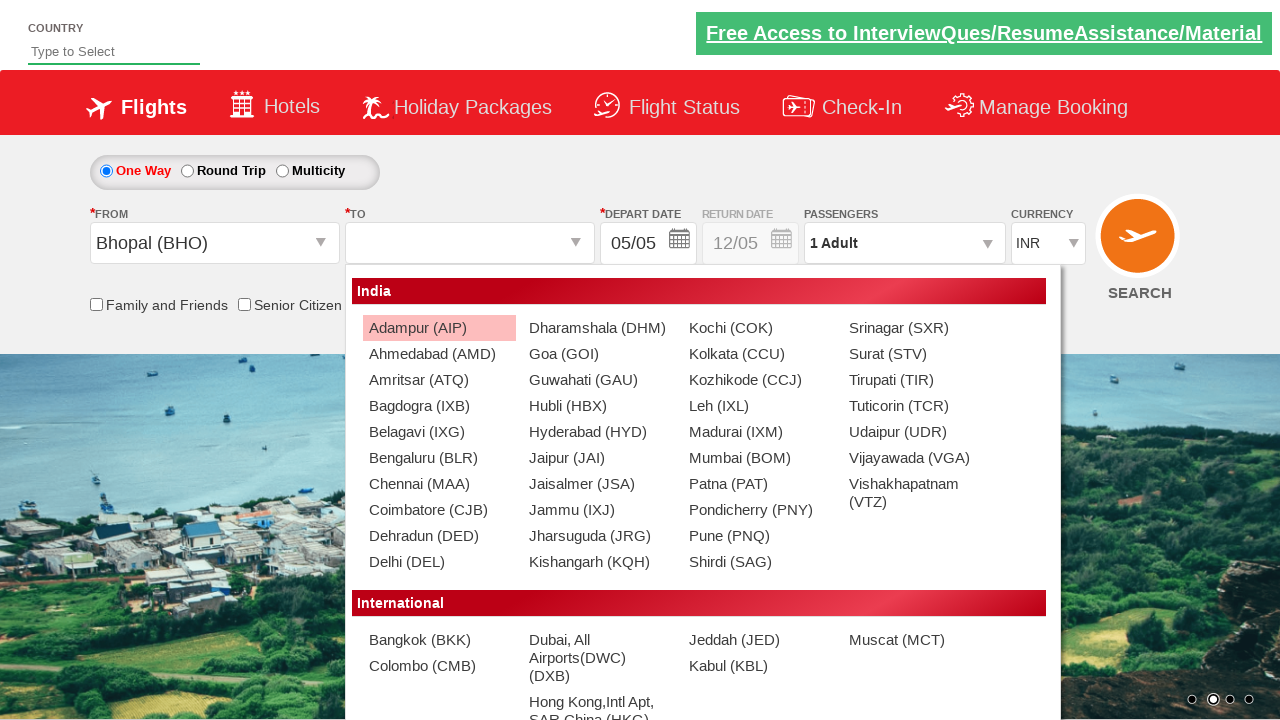

Selected Bangalore (BLR) as destination airport at (439, 458) on (//a[@value='BLR'])[2]
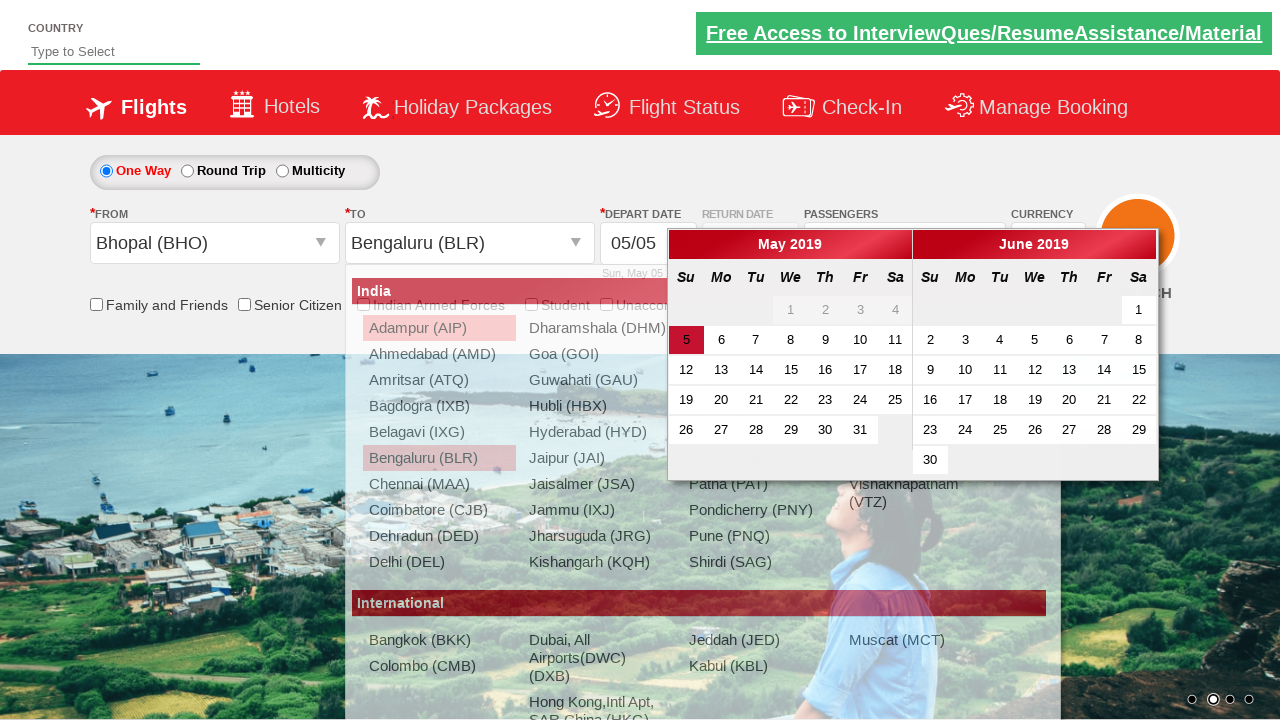

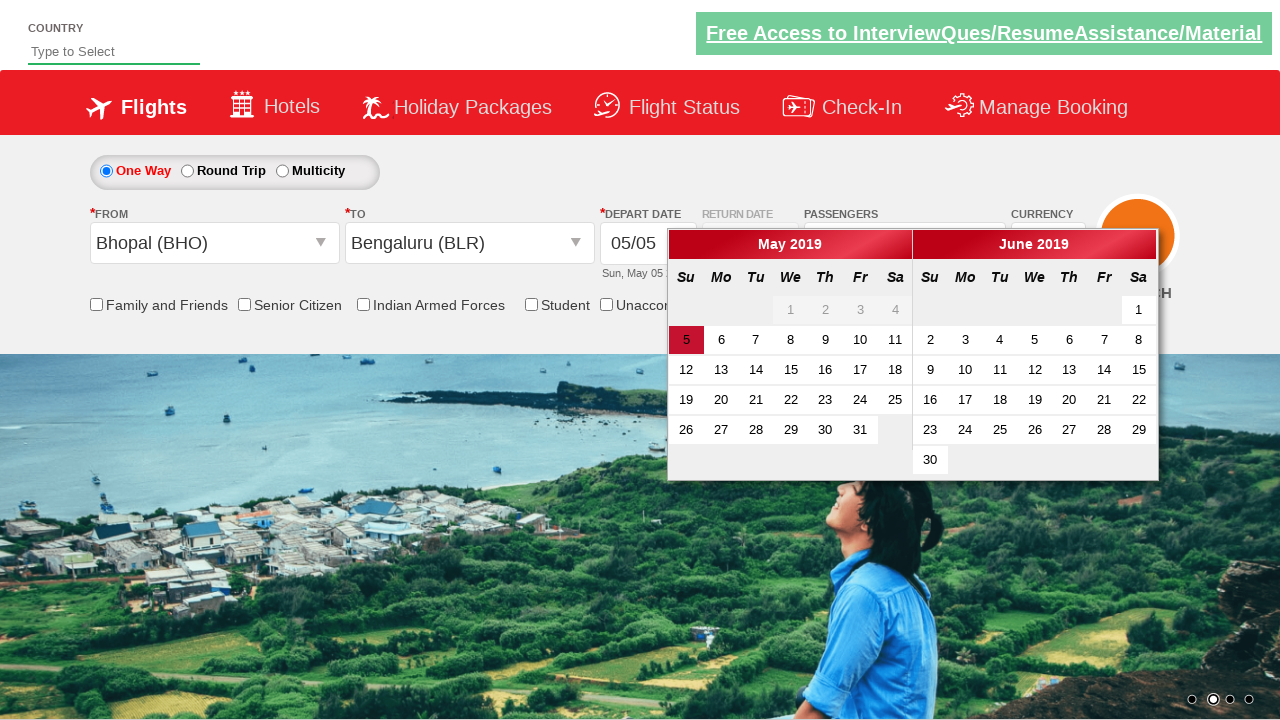